Navigates to the Selenium official website and clicks on the second navigation menu item (likely "Downloads" or similar based on the navbar structure).

Starting URL: https://www.selenium.dev/

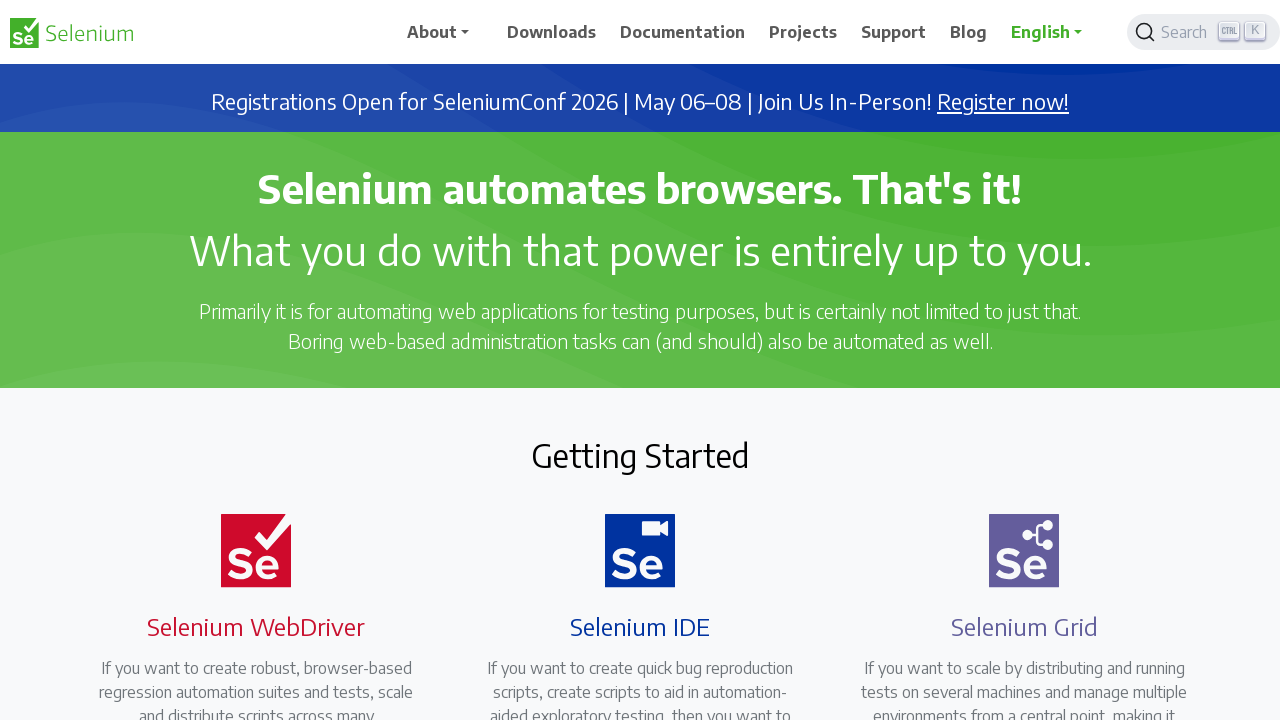

Navigated to Selenium official website
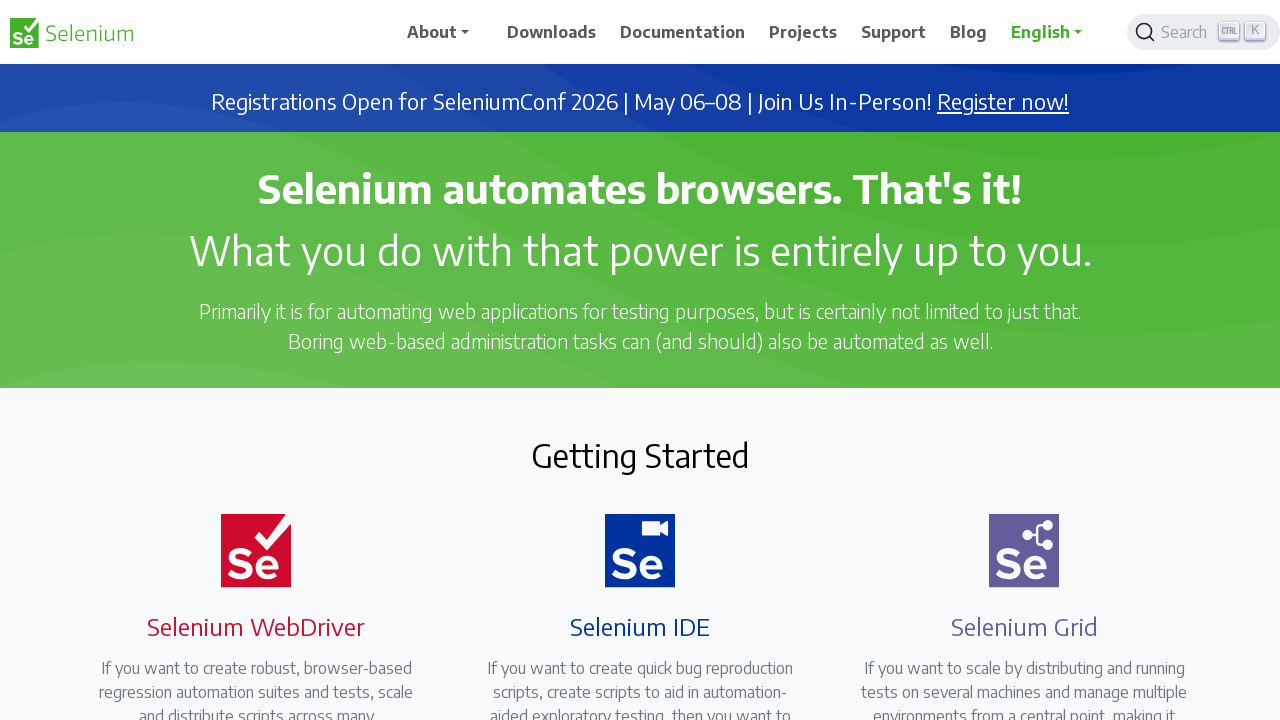

Clicked second navigation menu item in navbar at (552, 32) on #main_navbar ul li:nth-child(2) a span
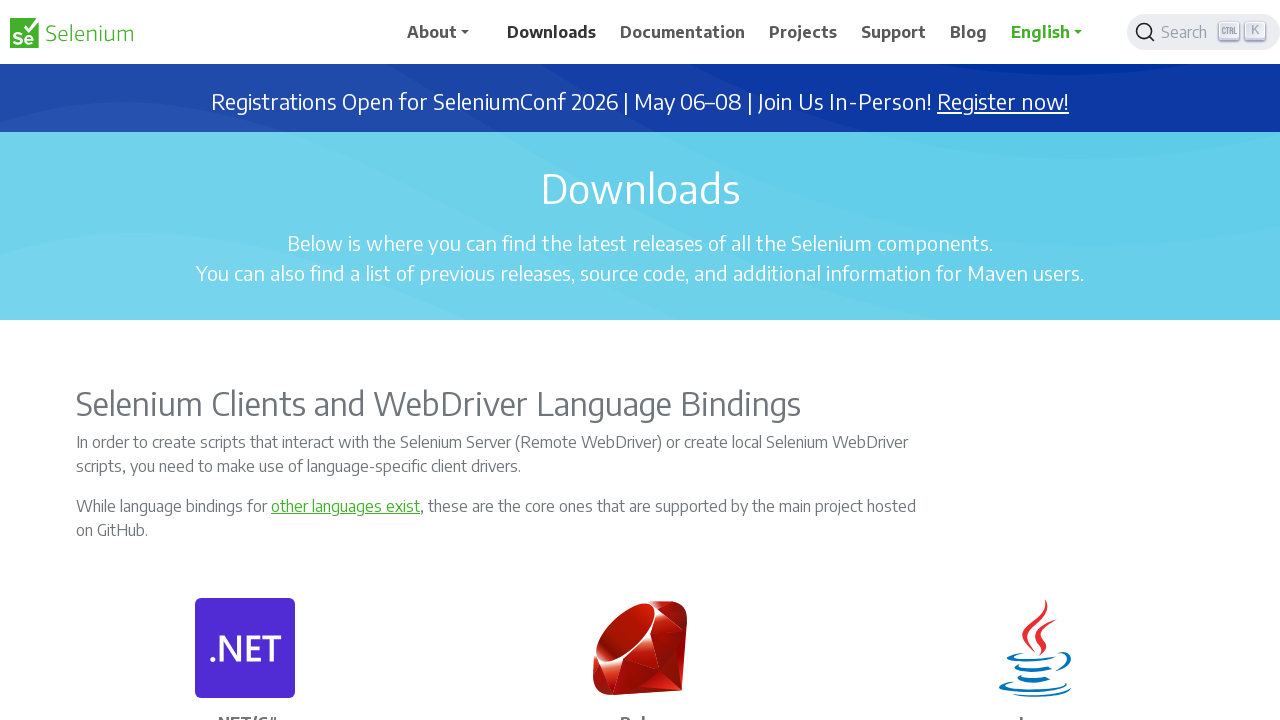

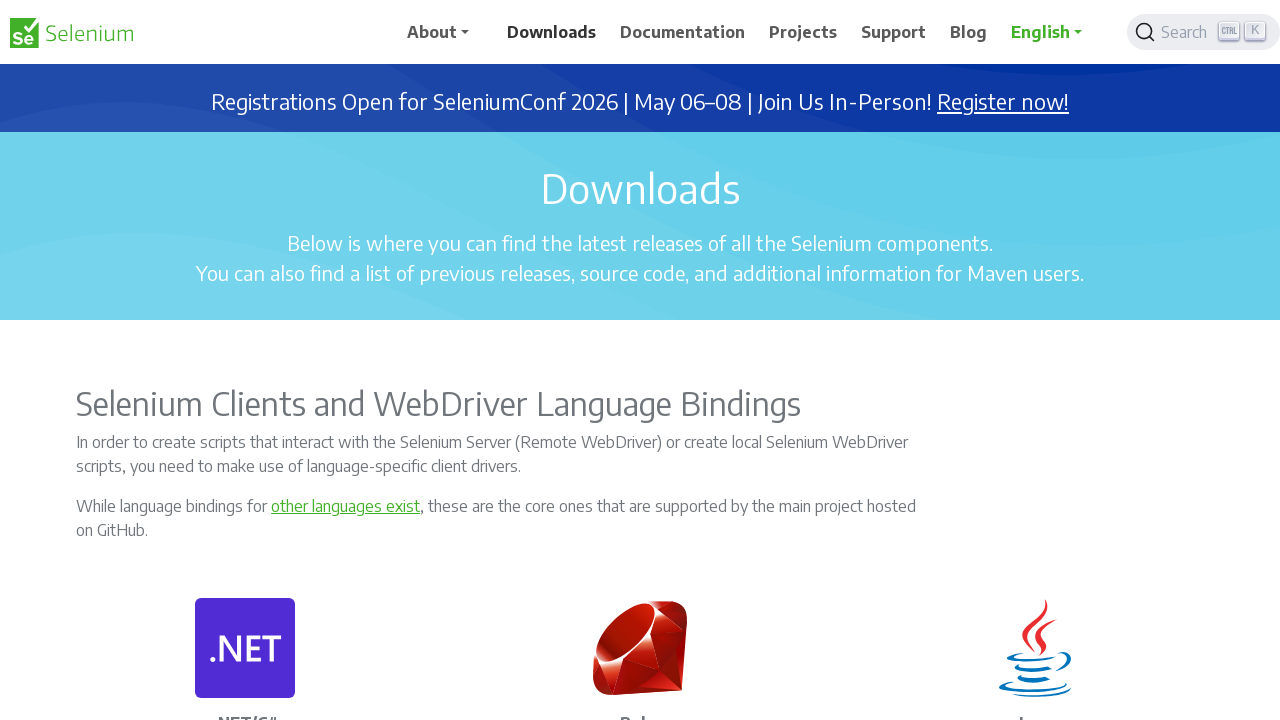